Tests button click functionality on DemoQA buttons page by clicking a button and verifying the dynamic message appears

Starting URL: https://demoqa.com/buttons

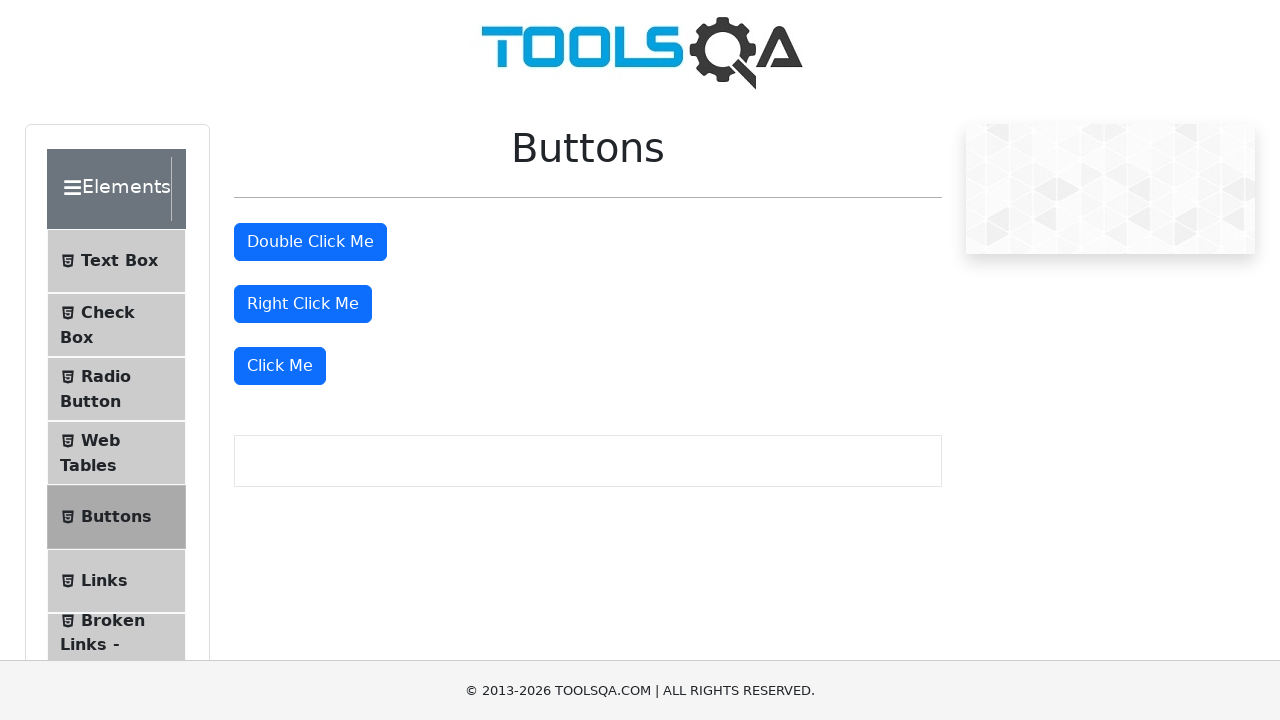

Clicked the 'Click Me' button at (280, 366) on xpath=//button[normalize-space()='Click Me']
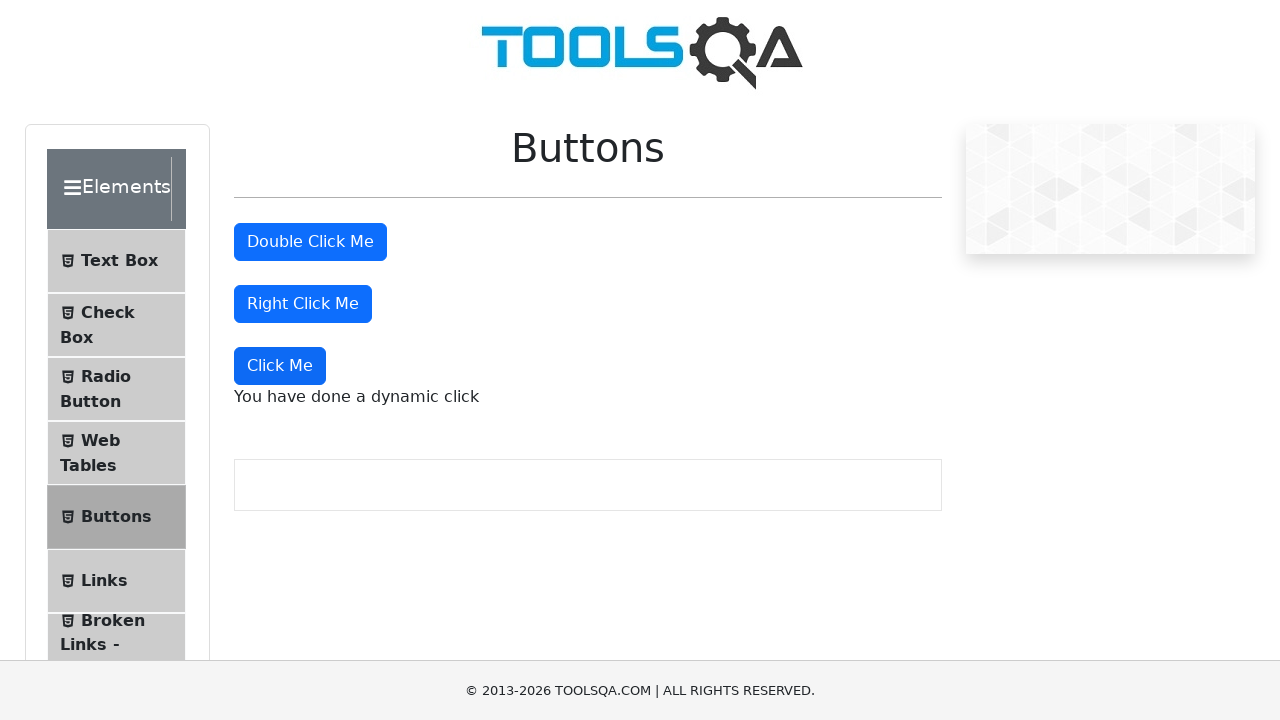

Dynamic click message element appeared
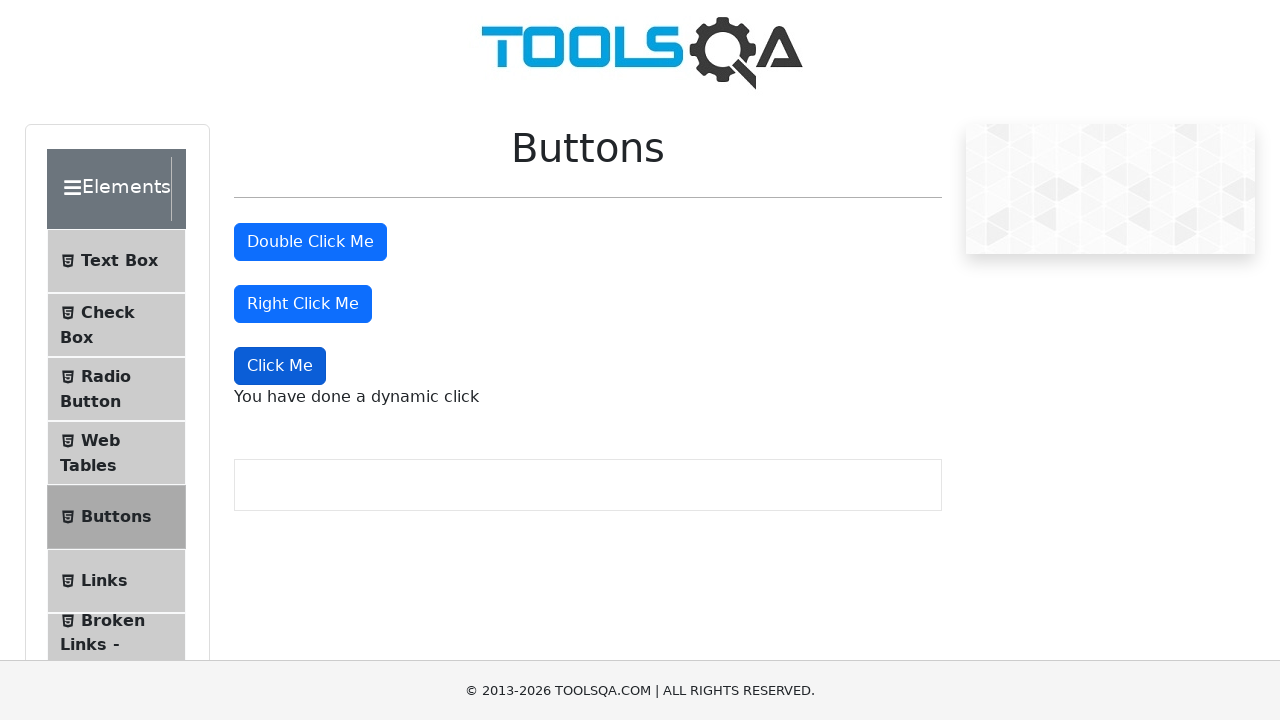

Located the dynamic click message element
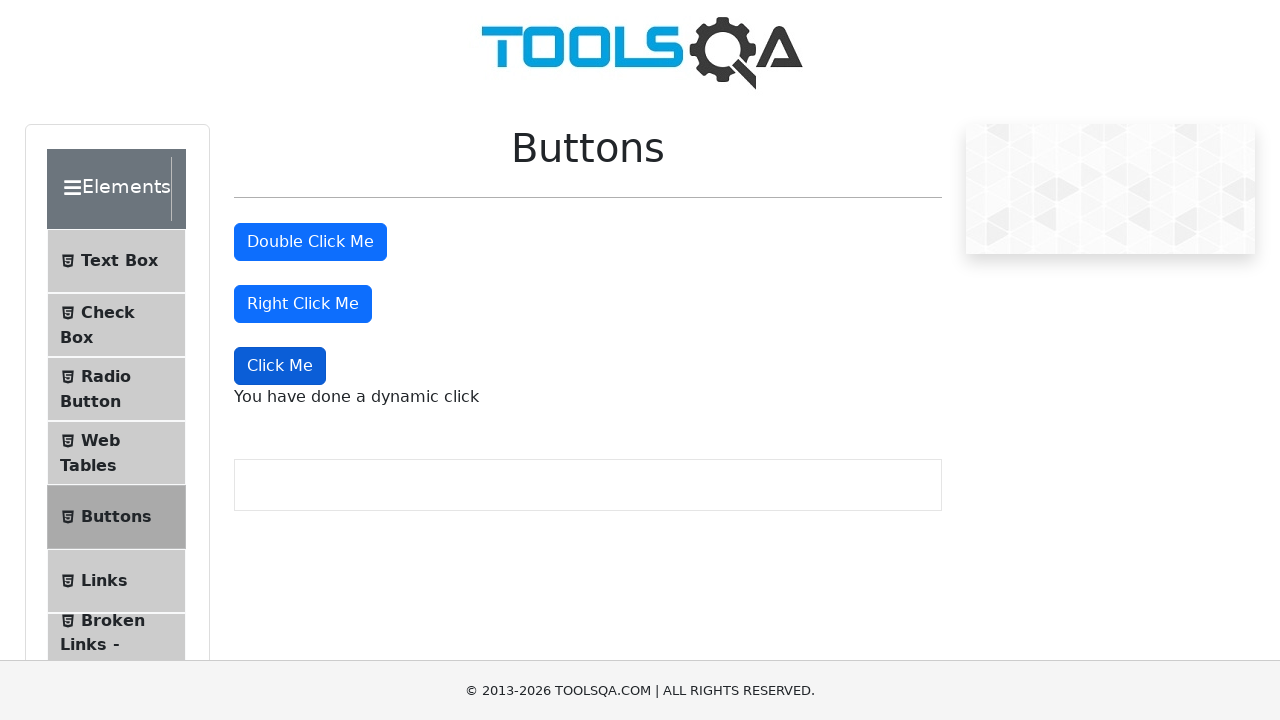

Verified dynamic click message displays 'You have done a dynamic click'
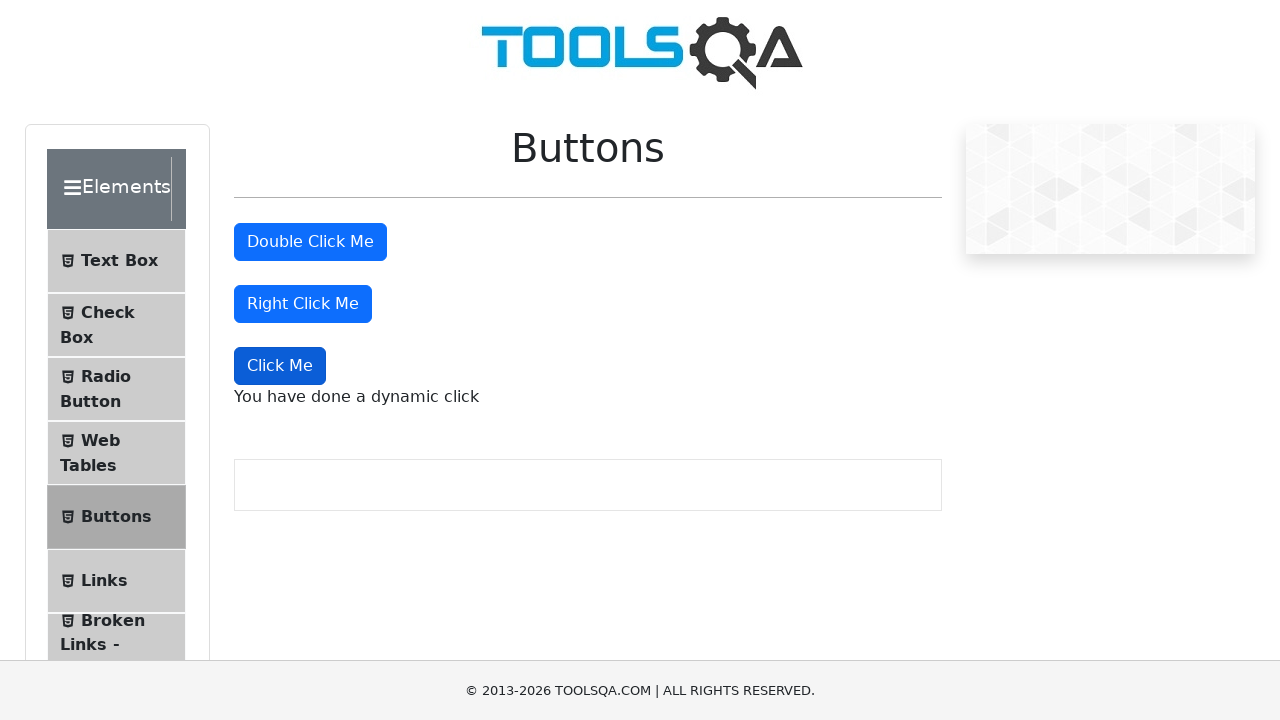

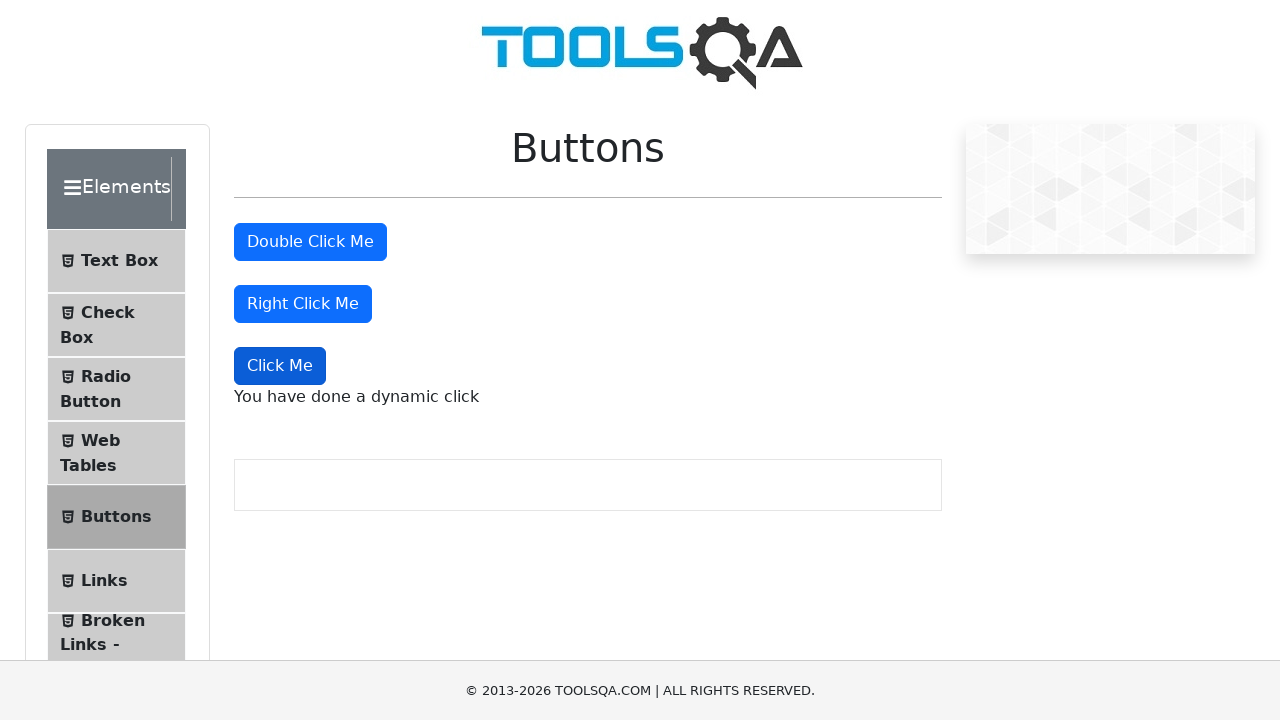